Tests the SpiceJet flight search form validation by entering an invalid destination city and verifying that a "No destinations found" message appears

Starting URL: https://www.spicejet.com/

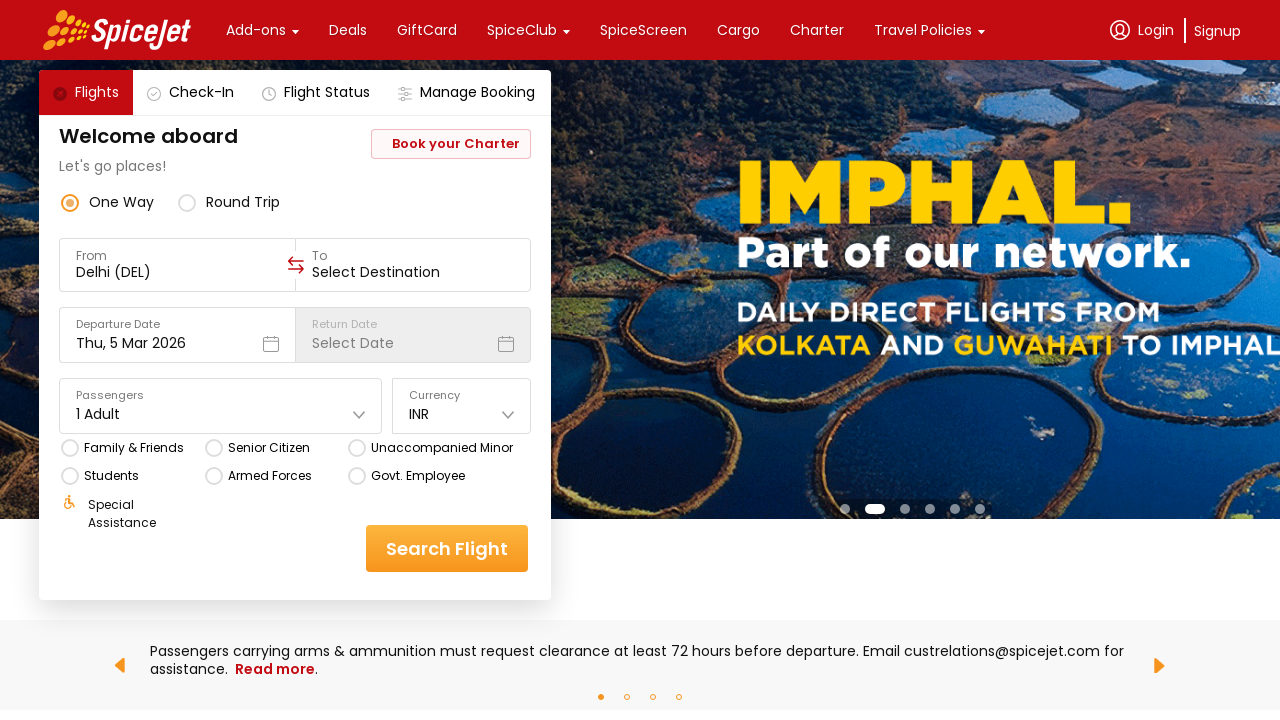

Waited 5 seconds for page to fully load
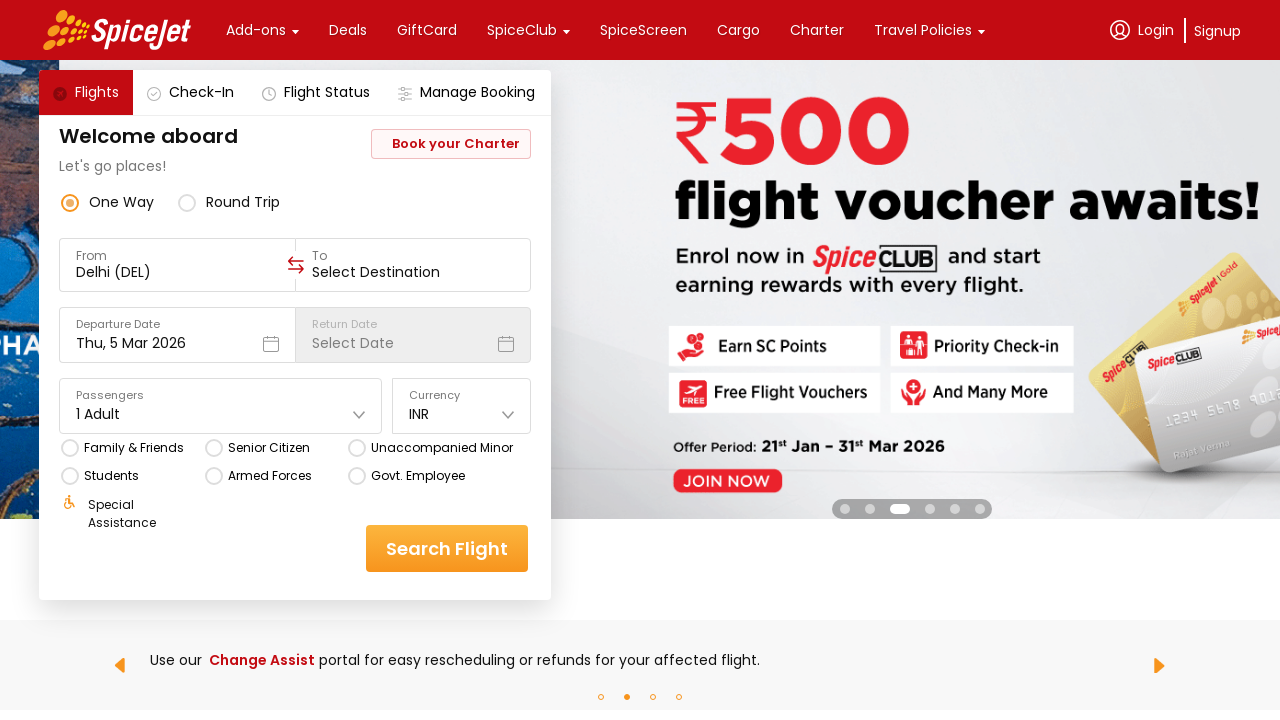

Located FROM field input element
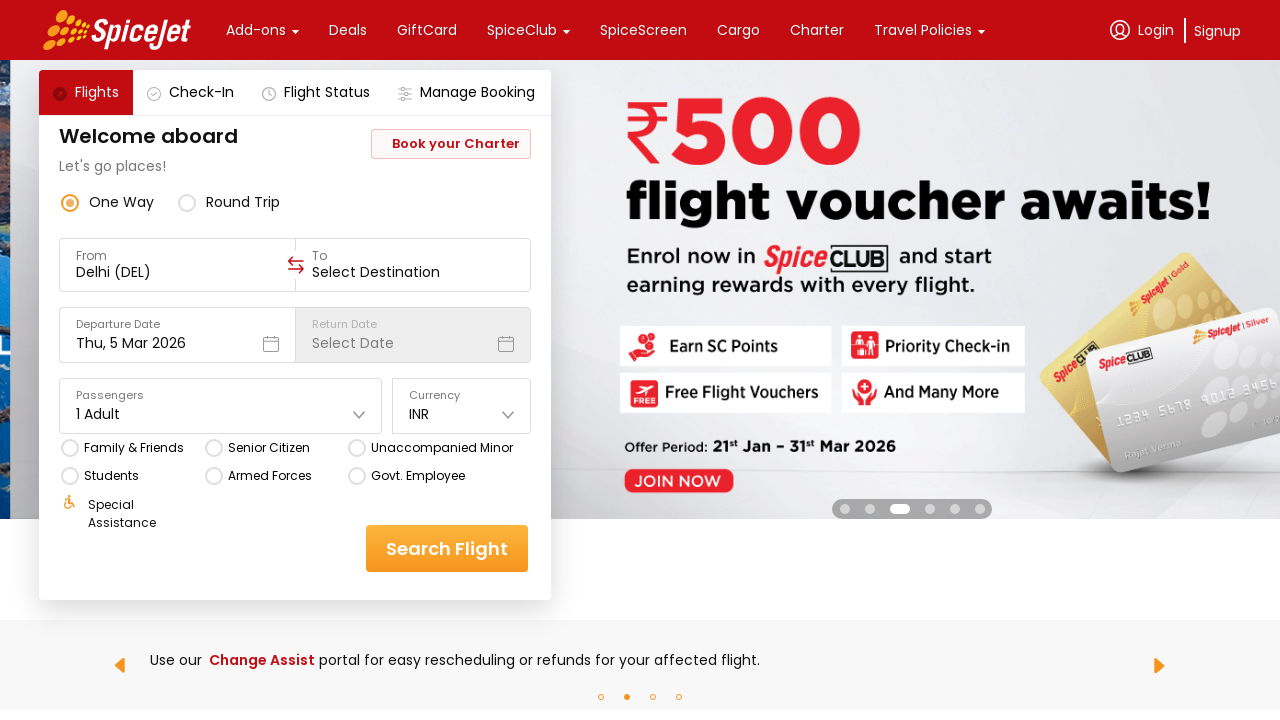

Clicked on FROM field at (178, 272) on xpath=//div[@data-testid='to-testID-origin']//input[@type='text']
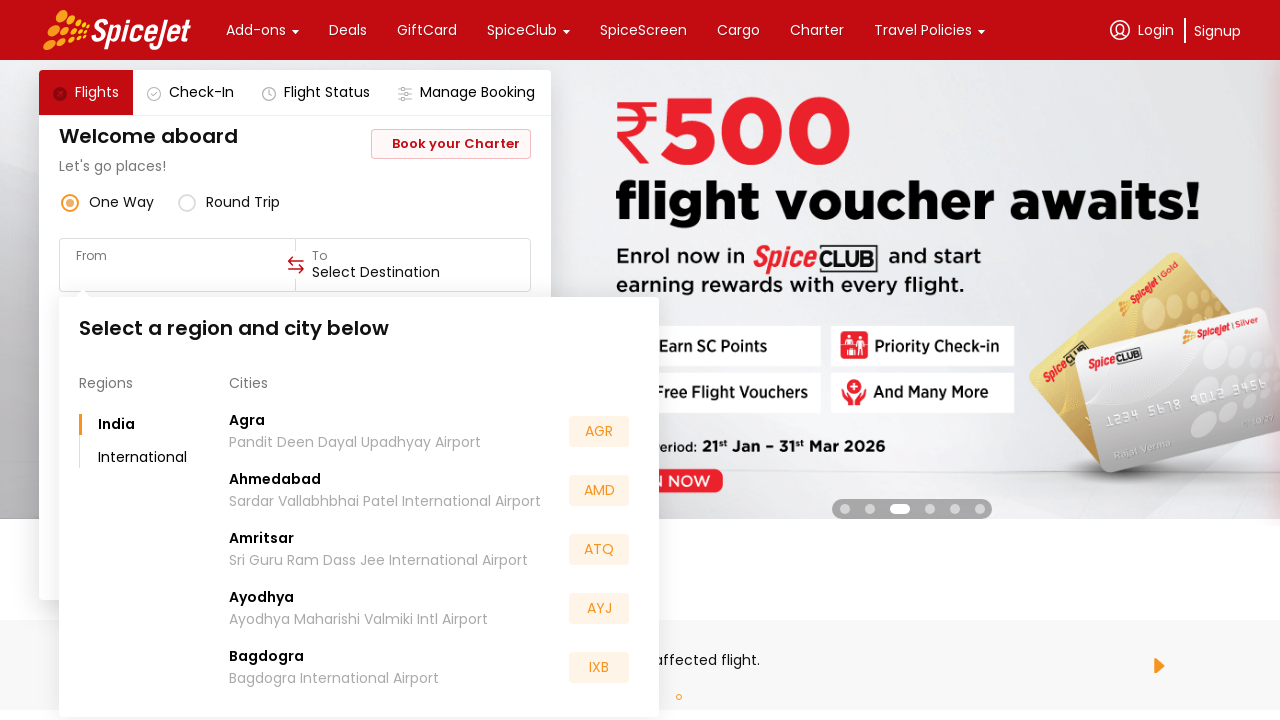

Filled FROM field with valid input 'Chen' on xpath=//div[@data-testid='to-testID-origin']//input[@type='text']
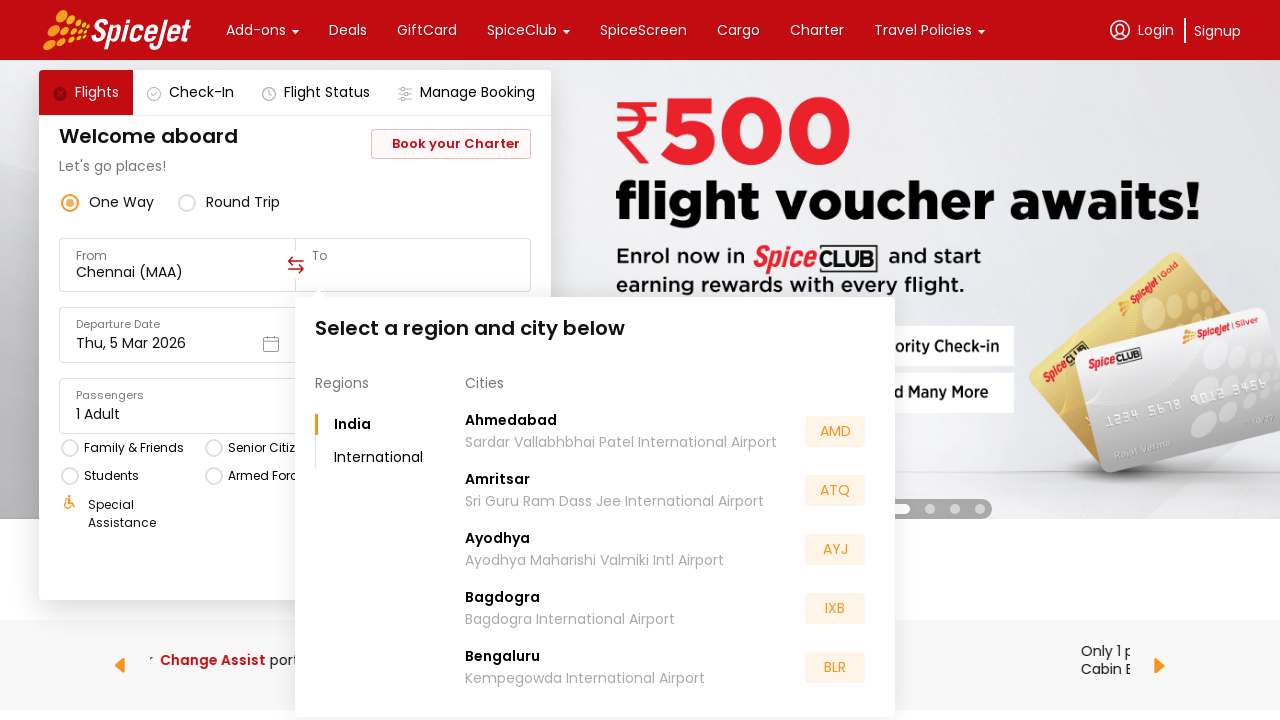

Located TO field input element
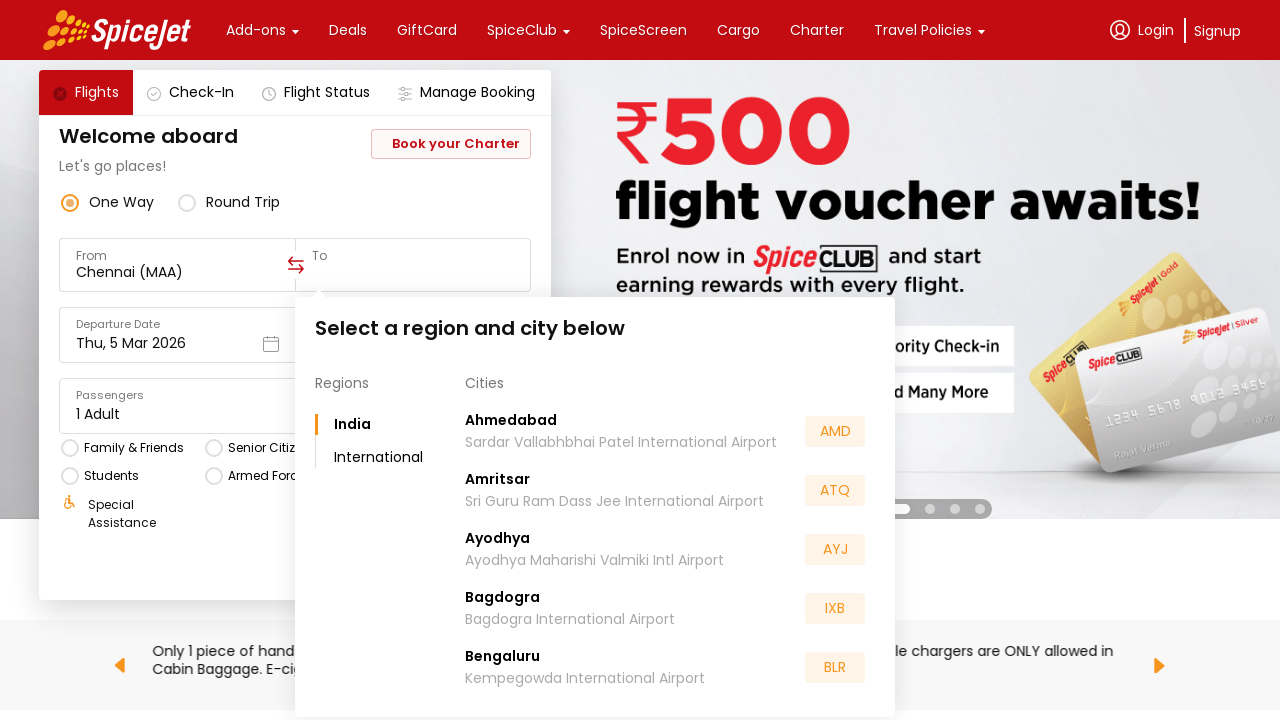

Clicked on TO field at (413, 272) on xpath=//div[@data-testid='to-testID-destination']//input[@type='text']
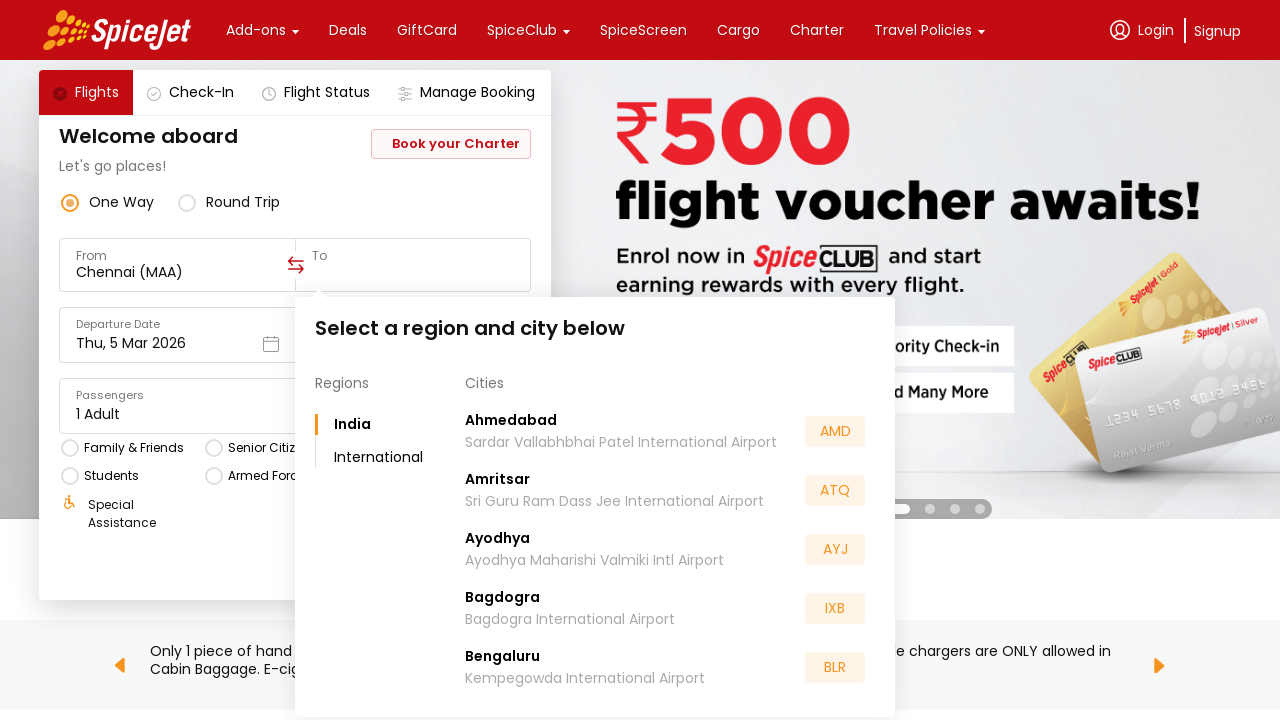

Cleared TO field on xpath=//div[@data-testid='to-testID-destination']//input[@type='text']
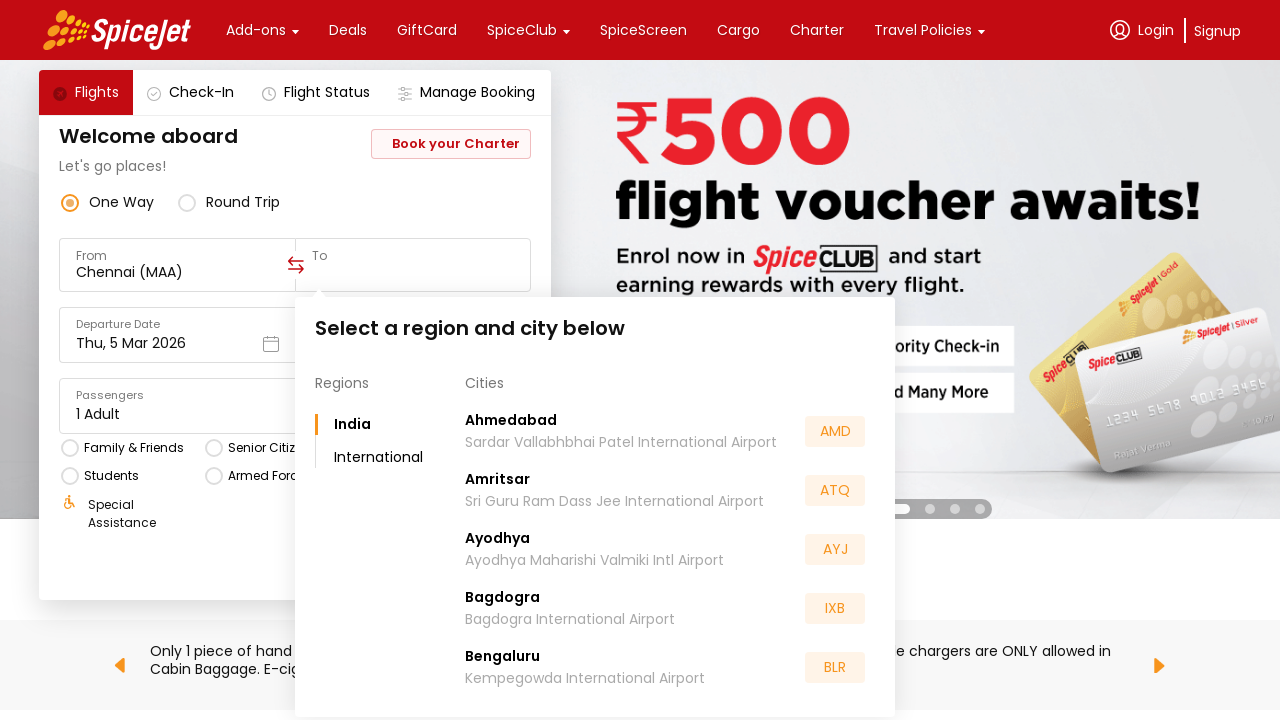

Filled TO field with invalid input '123' on xpath=//div[@data-testid='to-testID-destination']//input[@type='text']
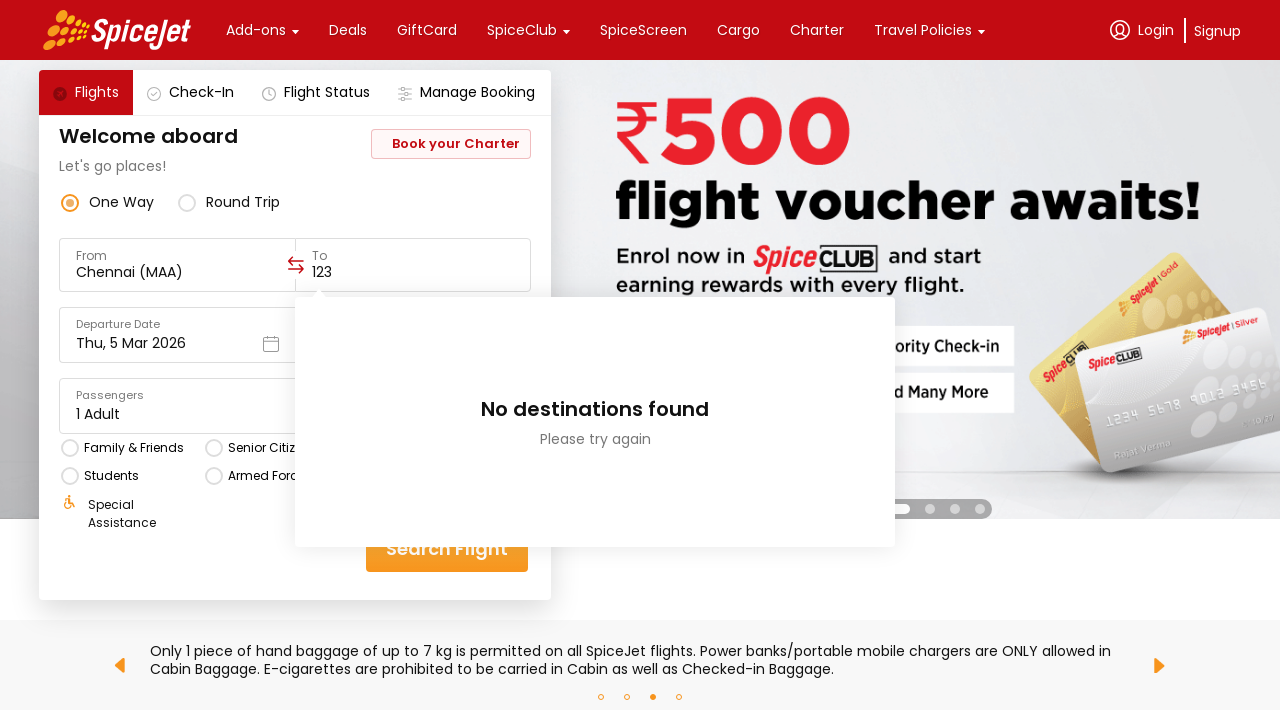

Waited 2 seconds for validation message to appear
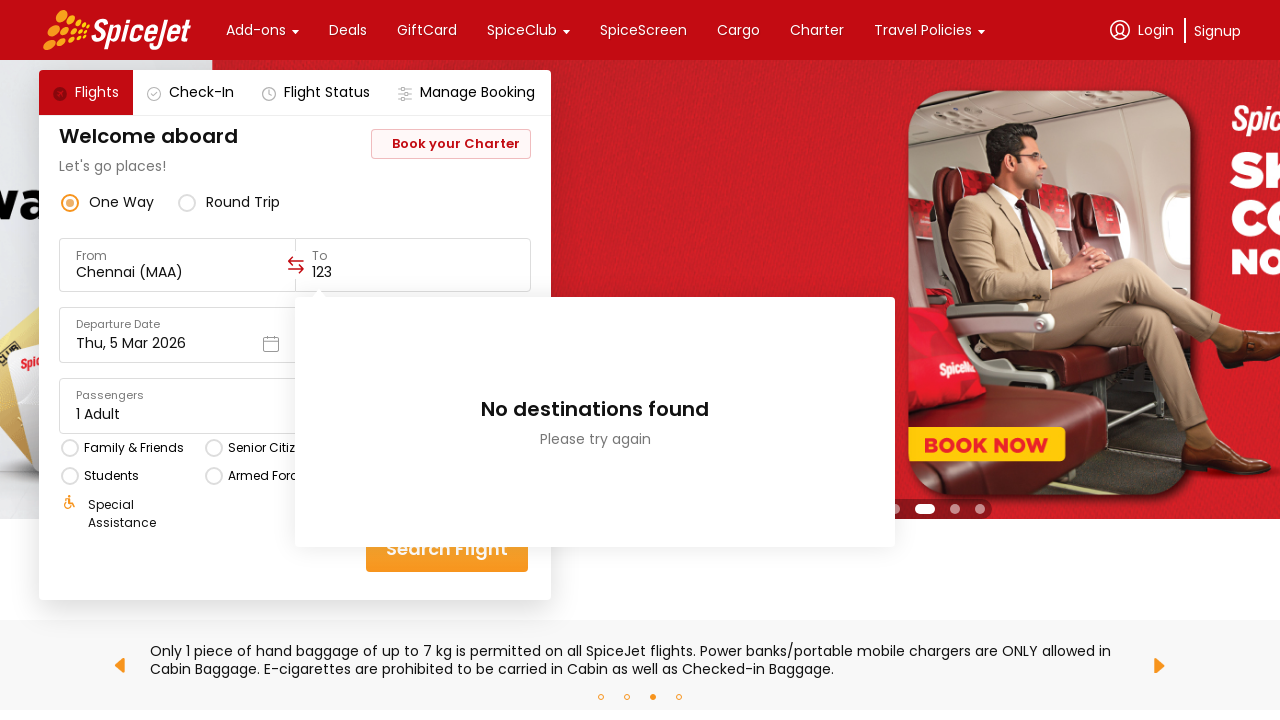

Located 'No destinations found' error message element
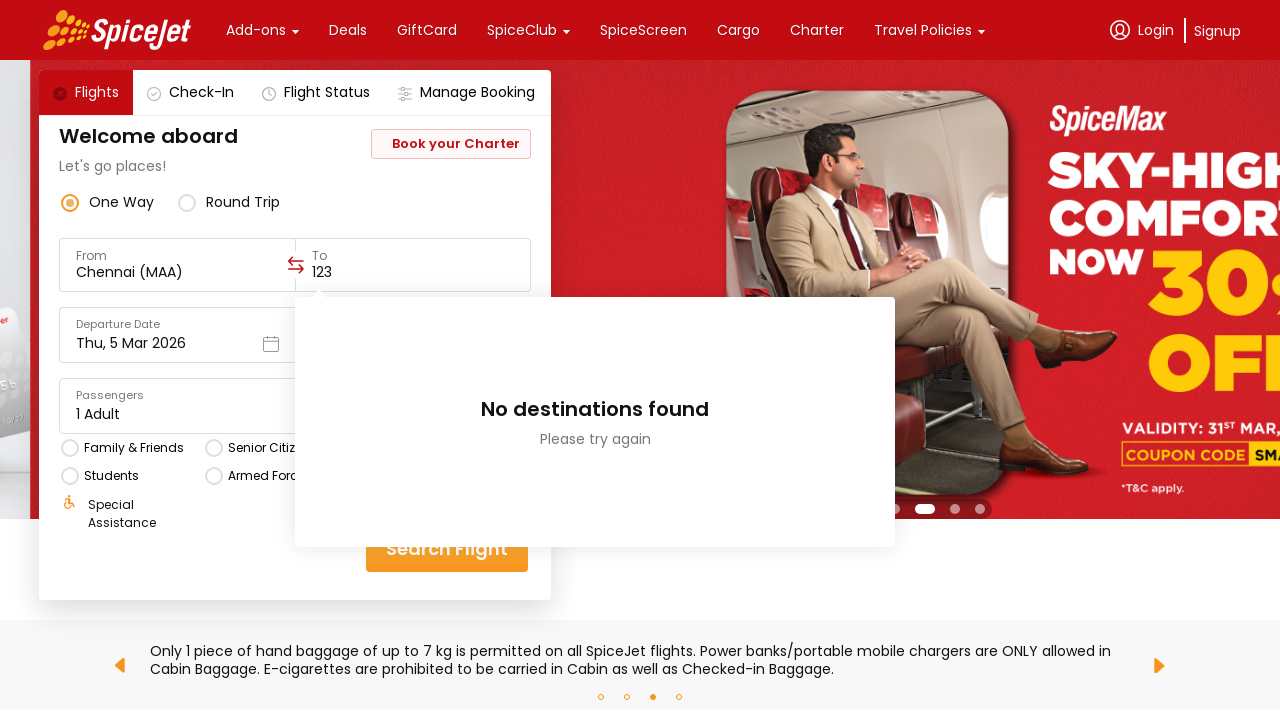

Verified 'No destinations found' message is visible for invalid destination input
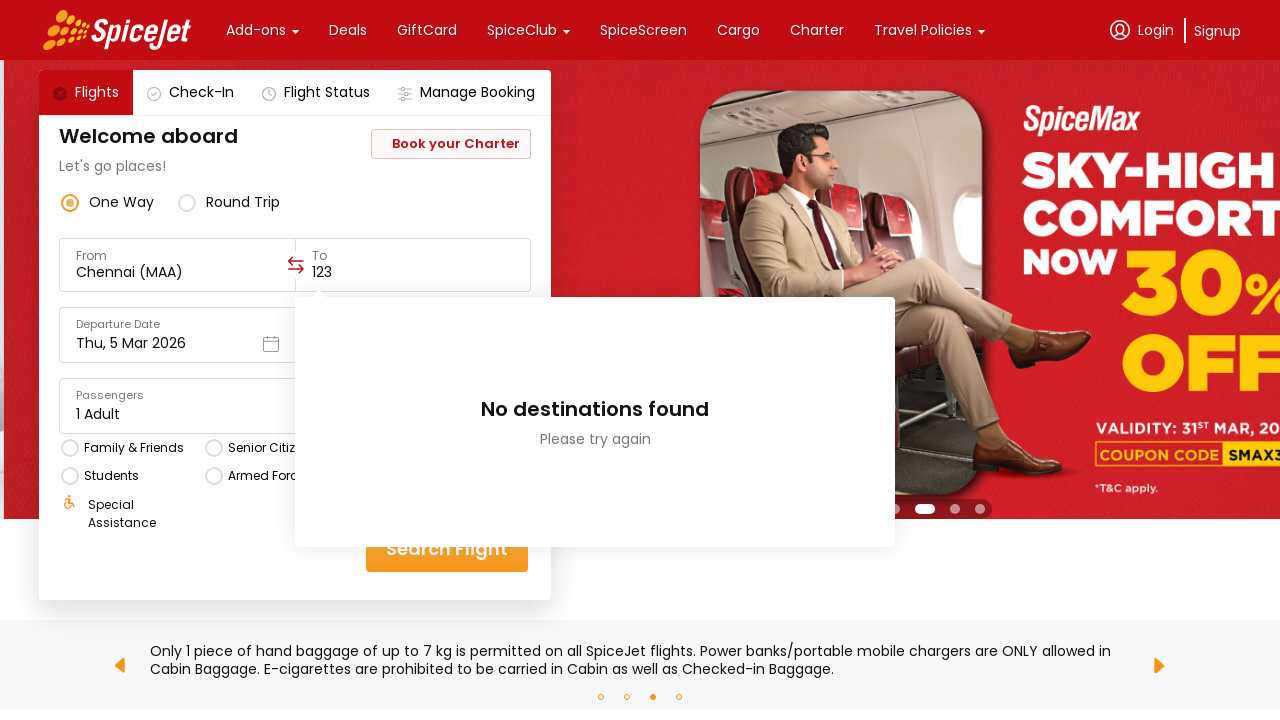

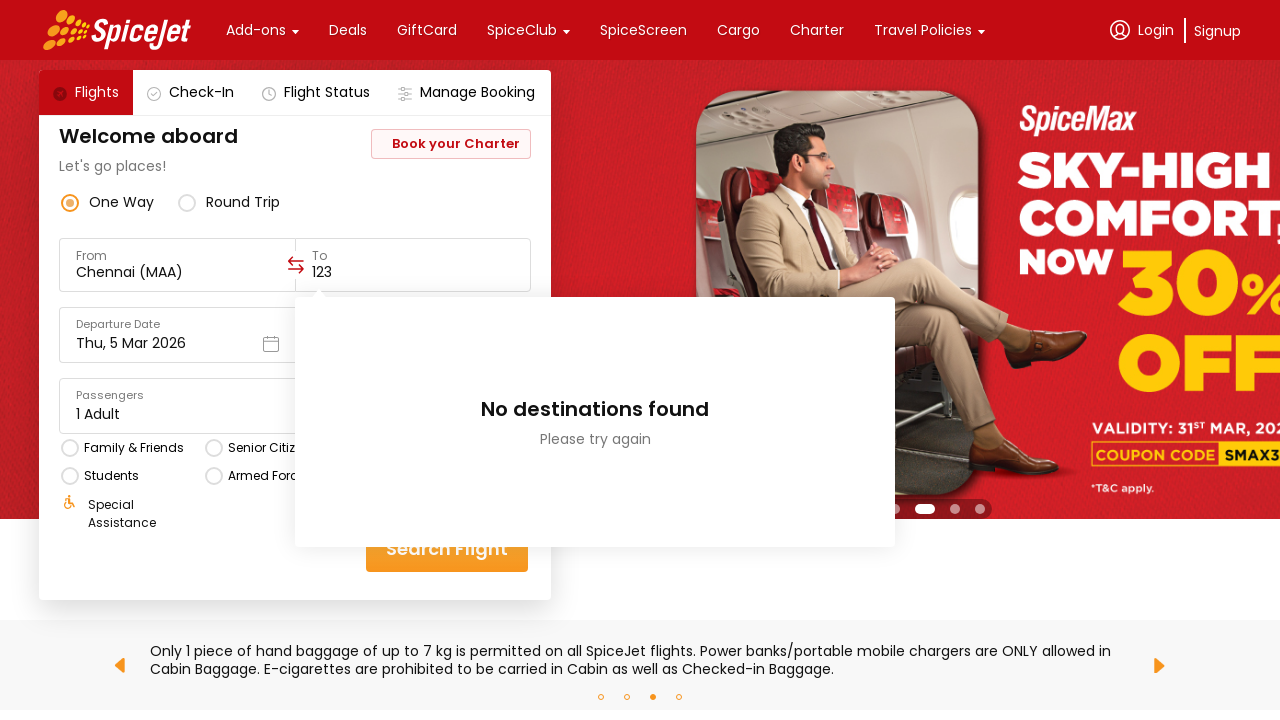